Tests dropdown menu functionality by clicking the dropdown button and selecting an autocomplete option

Starting URL: https://formy-project.herokuapp.com/dropdown

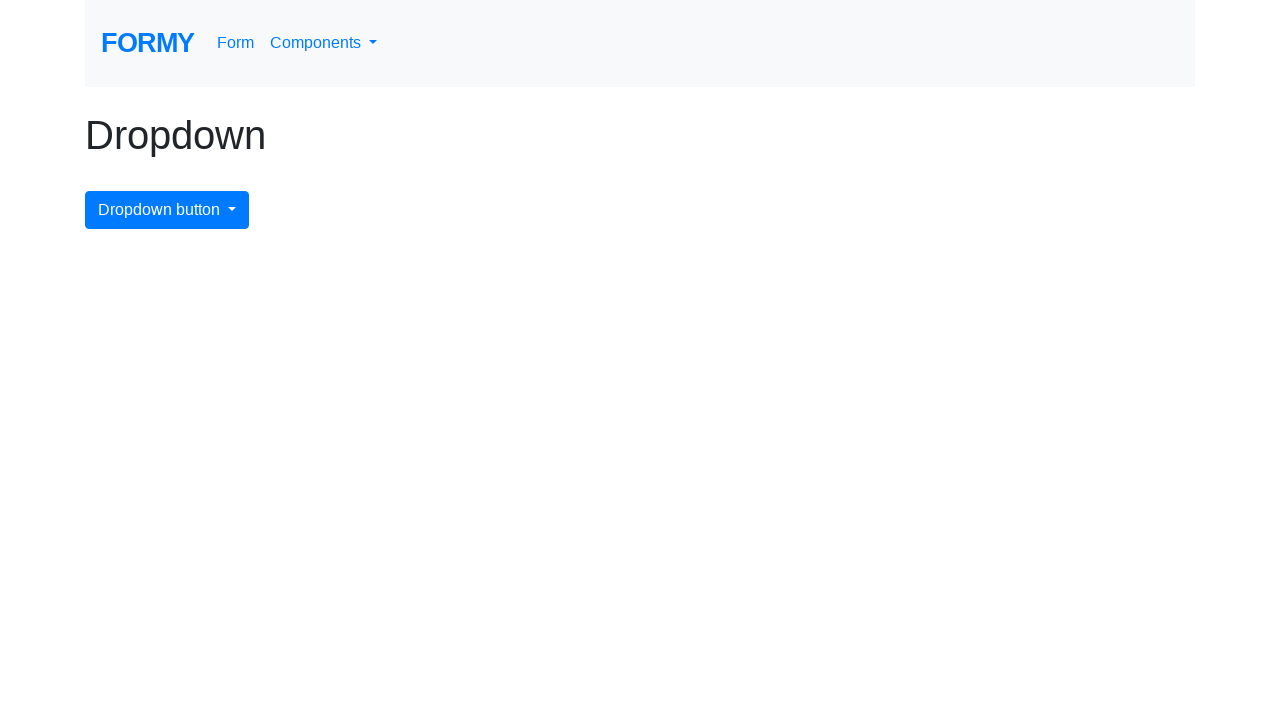

Clicked dropdown menu button at (167, 210) on #dropdownMenuButton
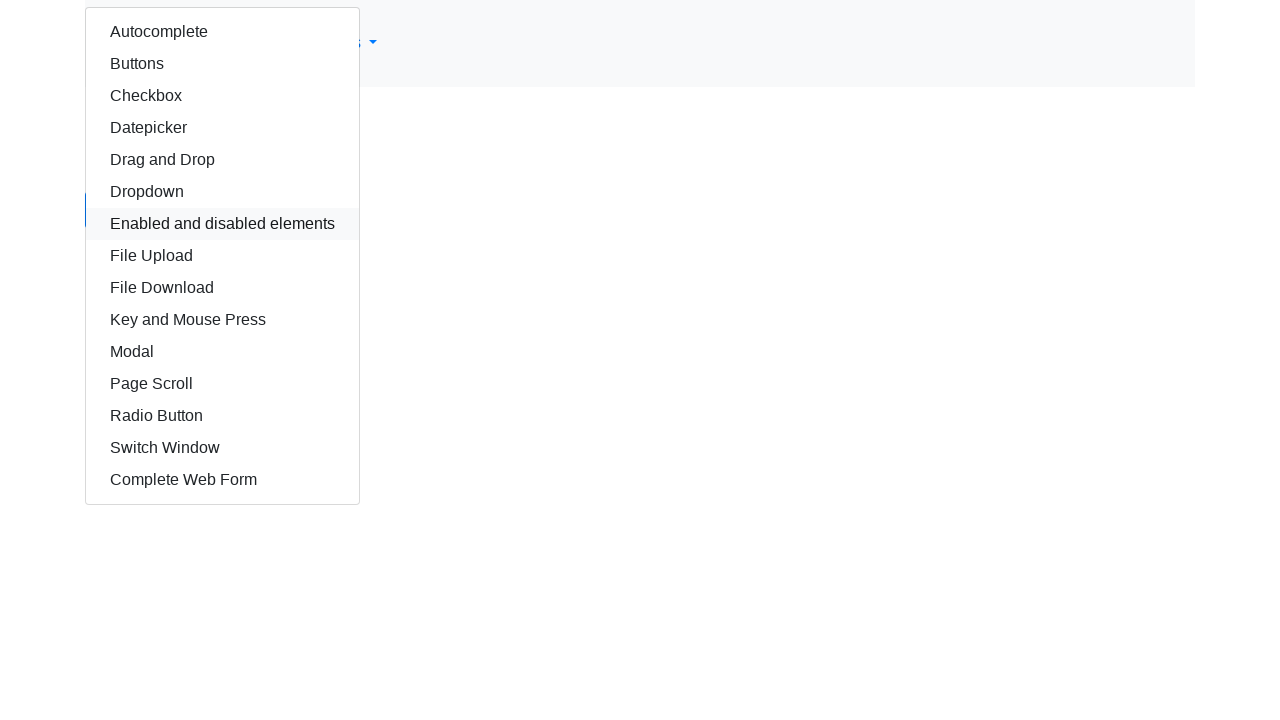

Dropdown menu expanded and autocomplete option became visible
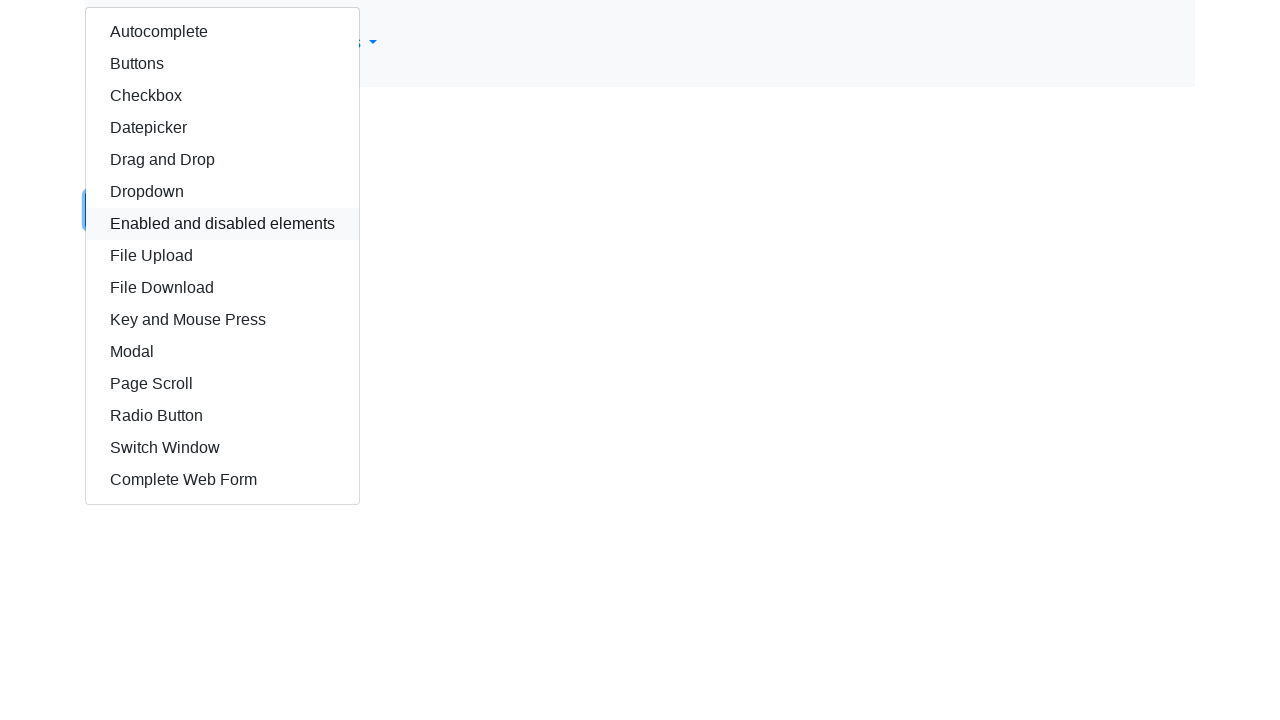

Selected autocomplete option from dropdown menu at (222, 32) on #autocomplete
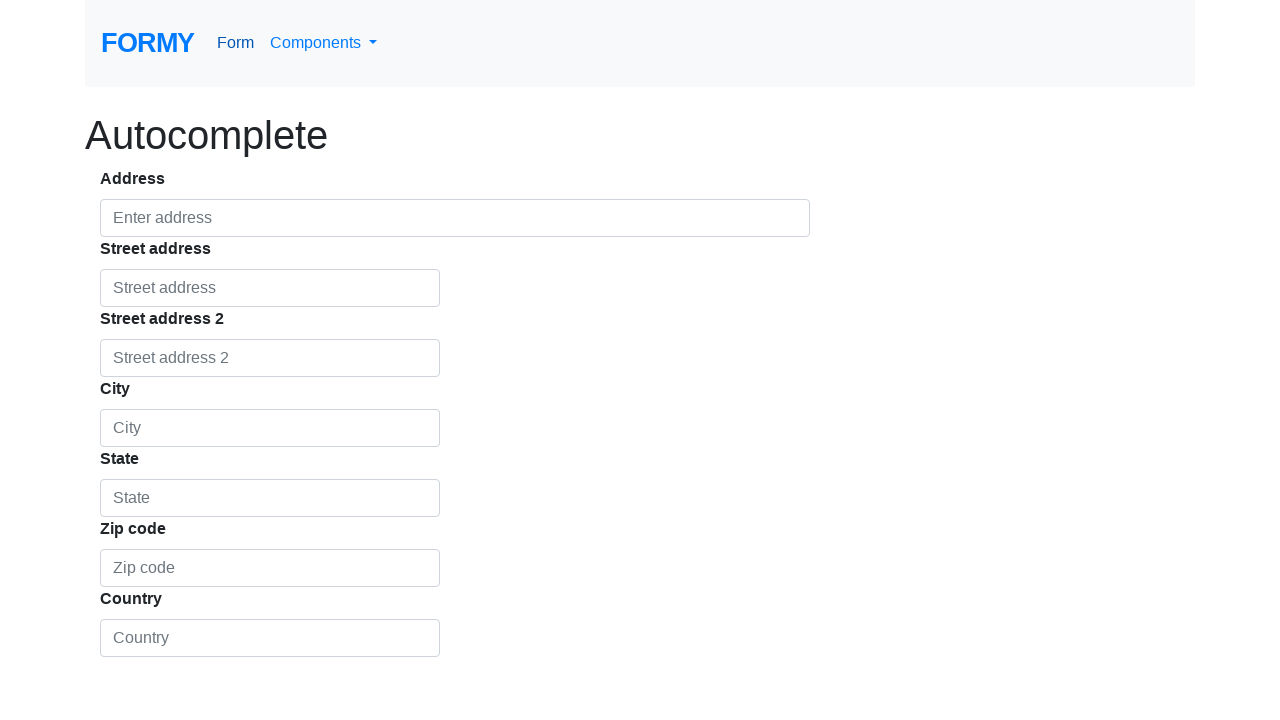

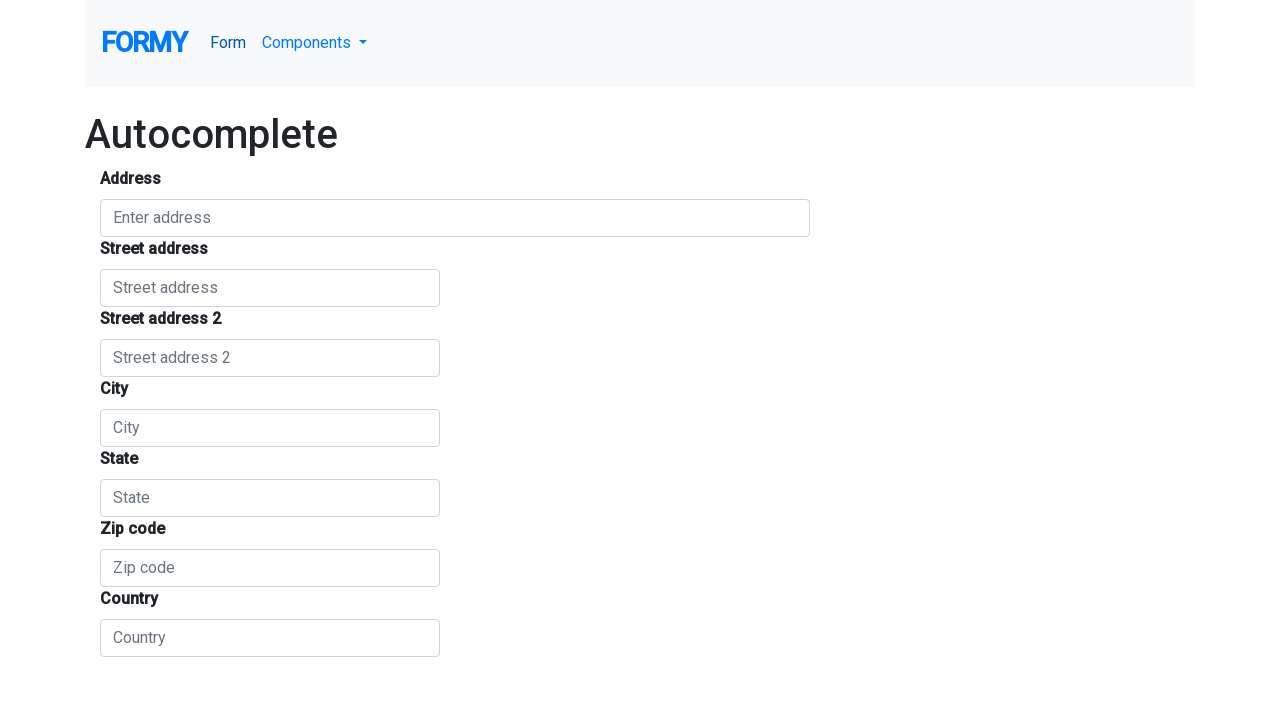